Tests the product sorting functionality on BrowserStack demo e-commerce site by selecting the "lowest price" sort option from a dropdown menu.

Starting URL: https://bstackdemo.com/

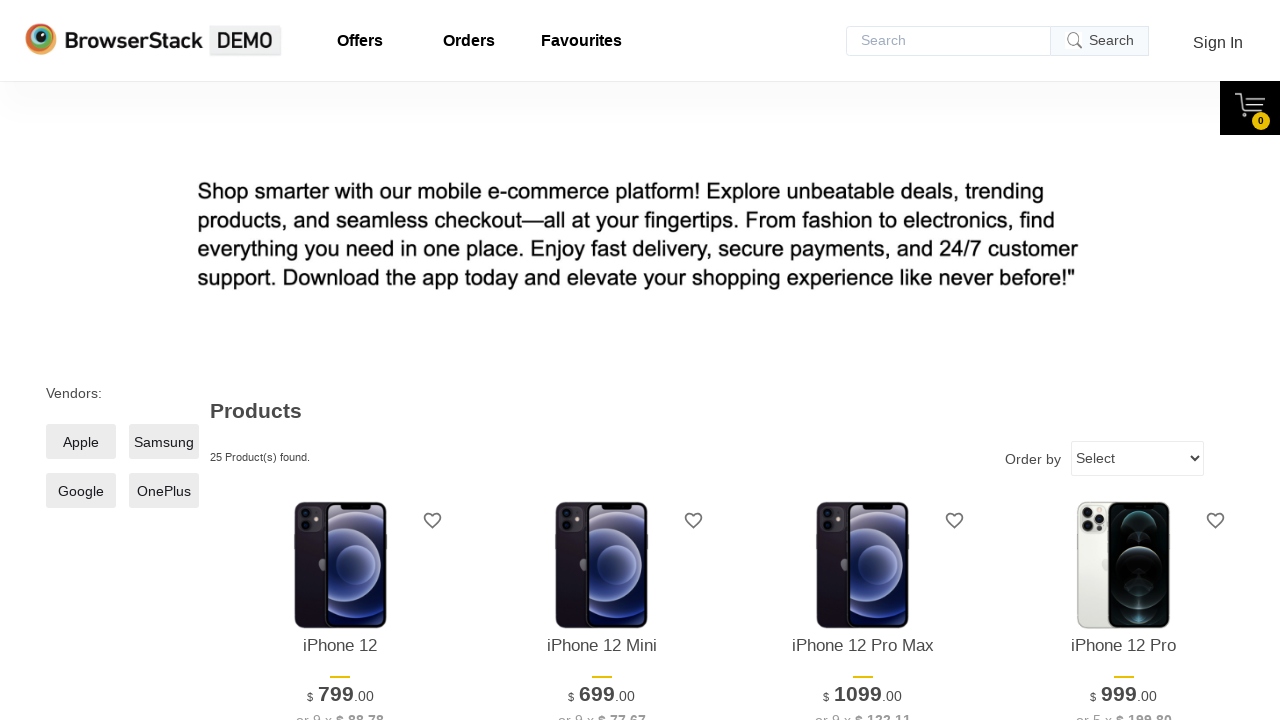

Selected 'lowest price' option from sorting dropdown on select
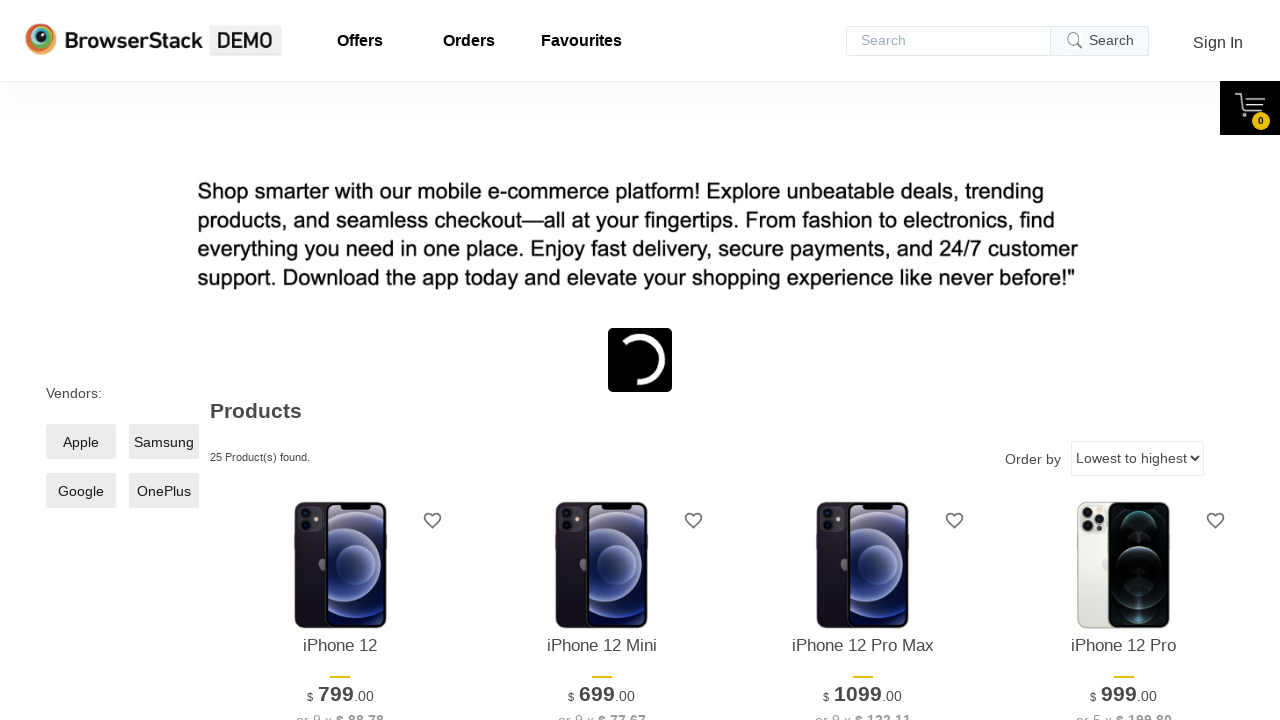

Waited for page to complete loading after sorting change
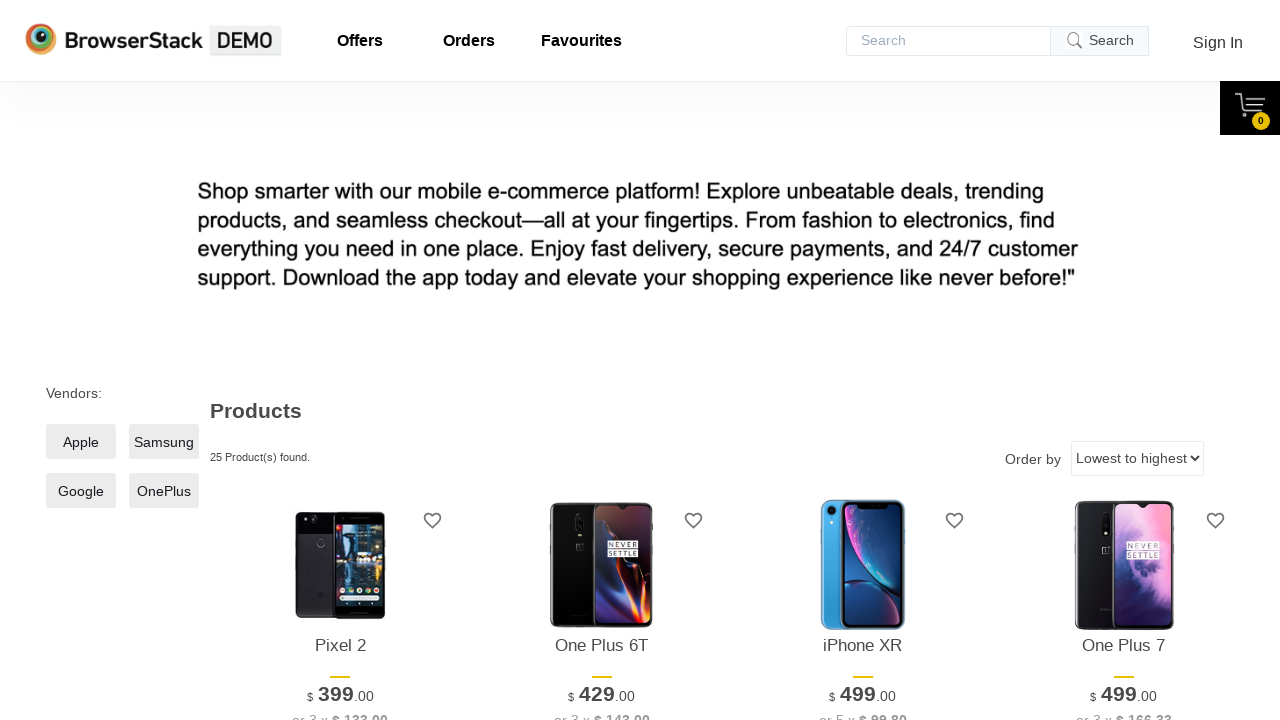

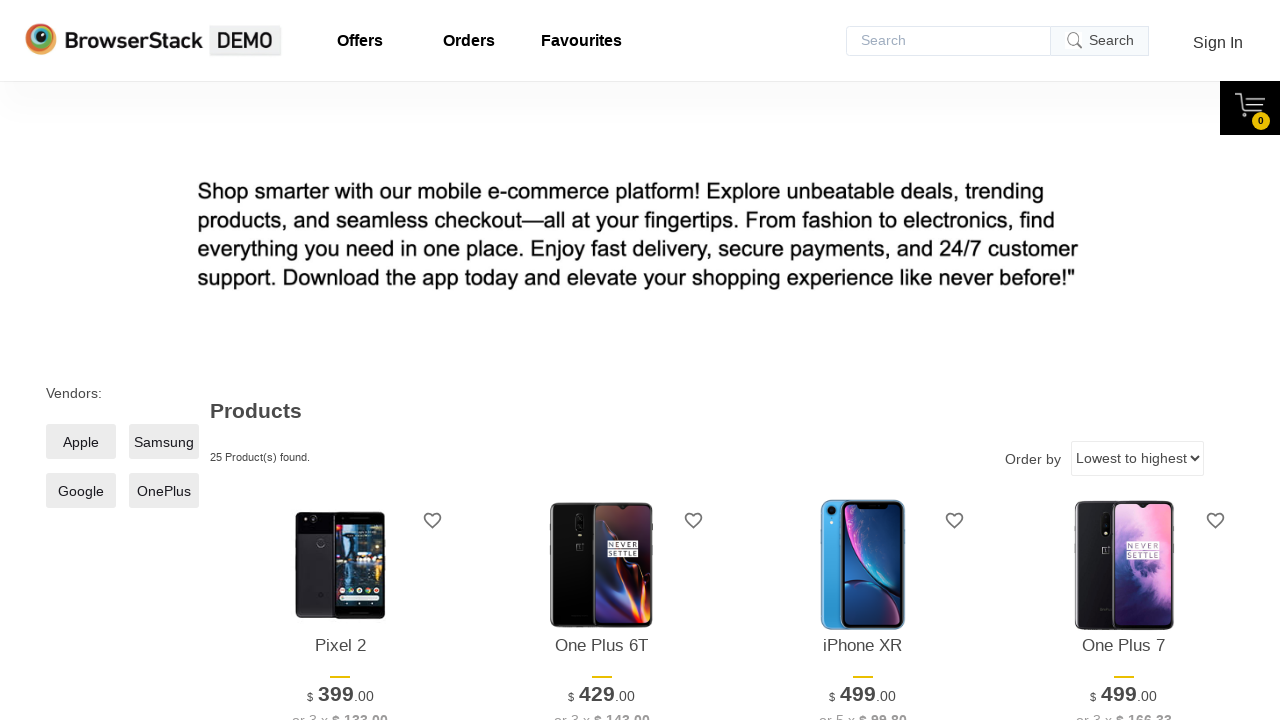